Tests double-click functionality on a W3Schools TryIt page by switching to an iframe and performing a double-click action on a paragraph element

Starting URL: https://www.w3schools.com/jsref/tryit.asp?filename=tryjsref_ondblclick

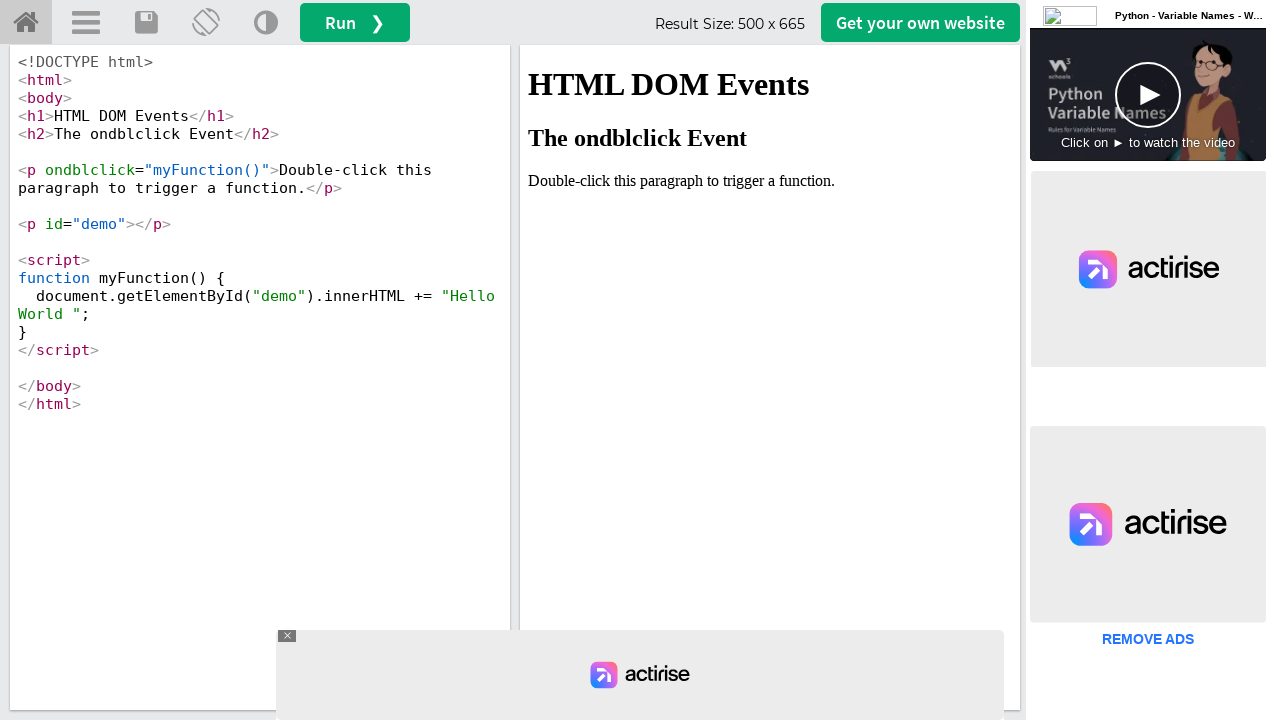

Located iframe element with id 'iframeResult'
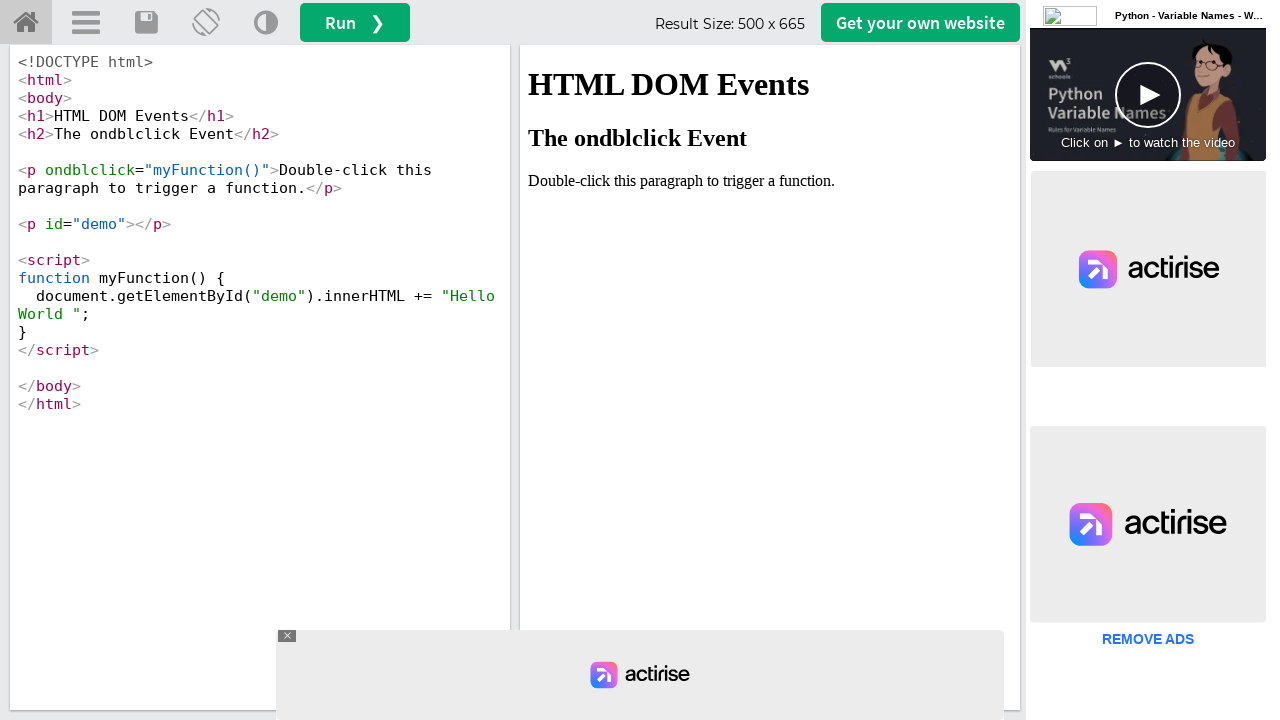

Double-clicked on the first paragraph element in the iframe at (770, 181) on #iframeResult >> internal:control=enter-frame >> xpath=/html/body/p[1]
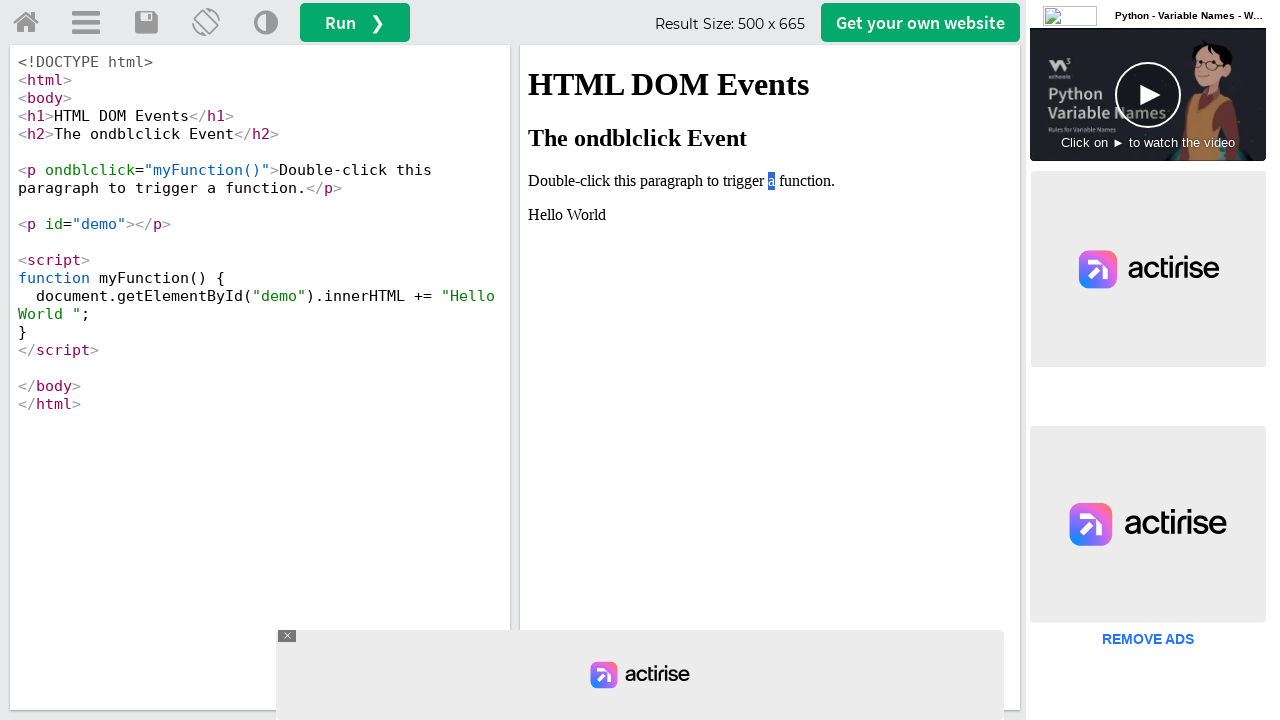

Waited 1000ms for double-click action to complete
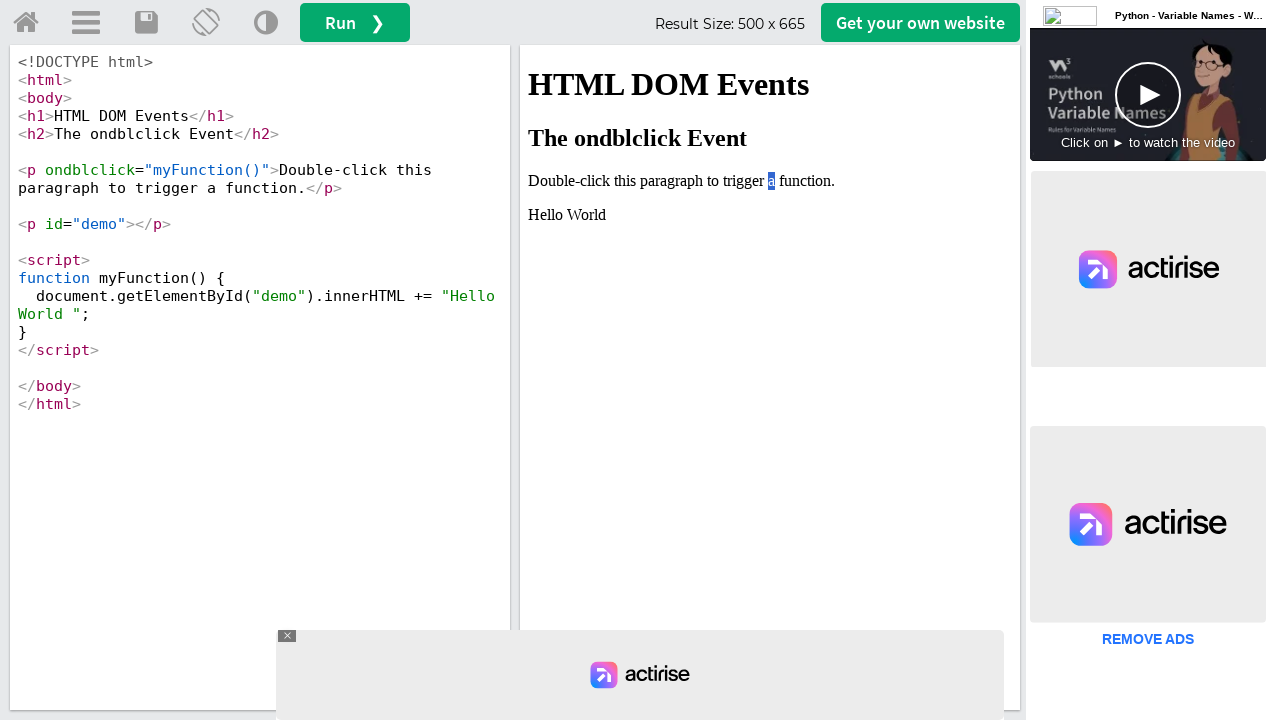

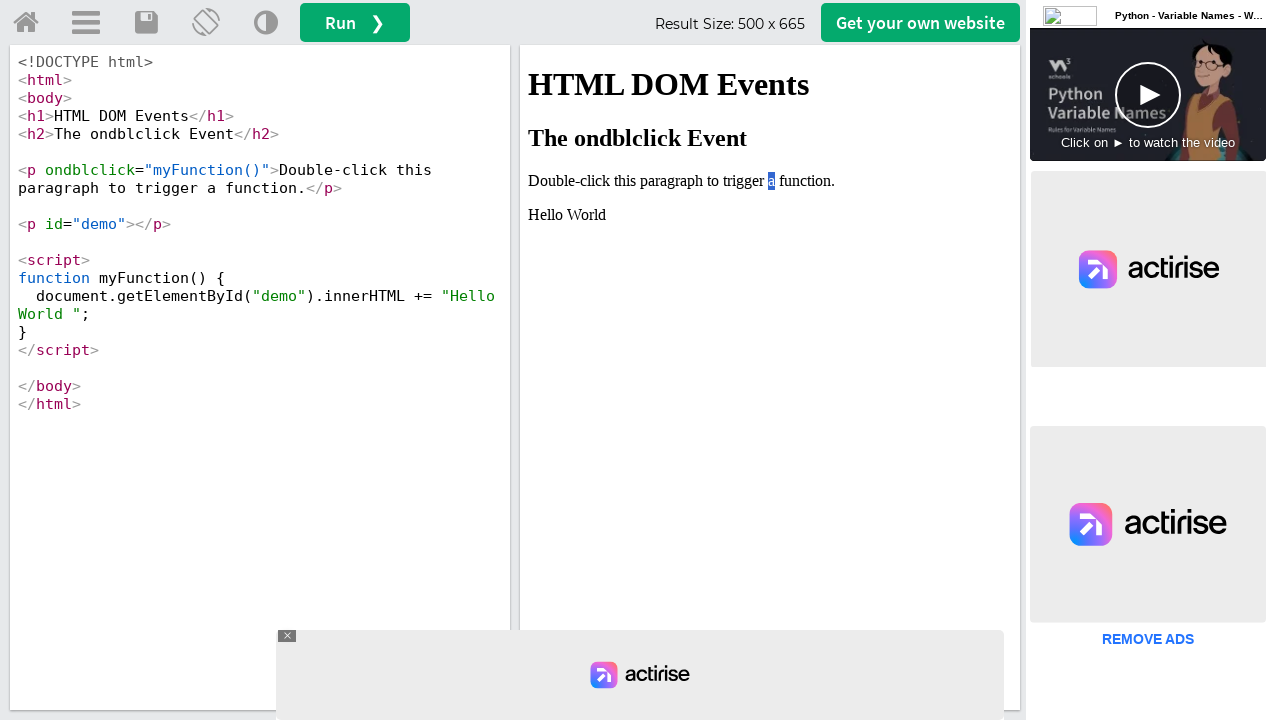